Tests that the search input field is enabled on the UVic homepage

Starting URL: https://www.uvic.ca

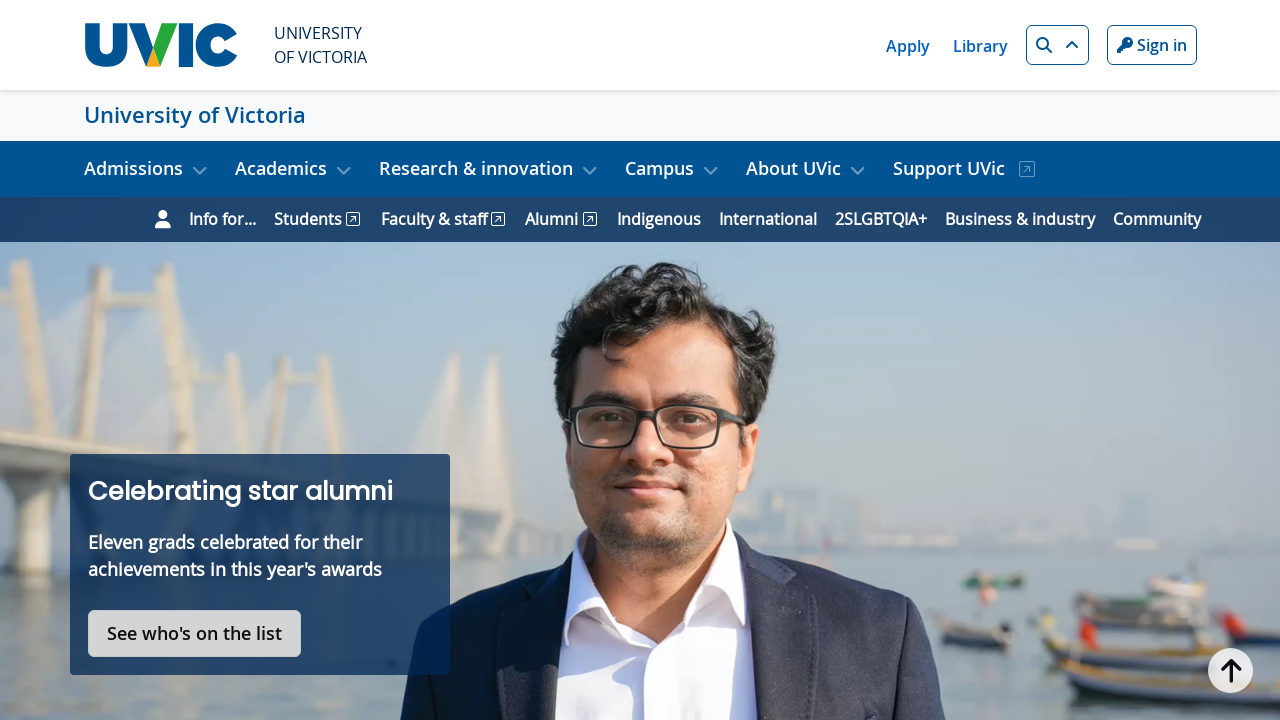

Navigated to UVic homepage
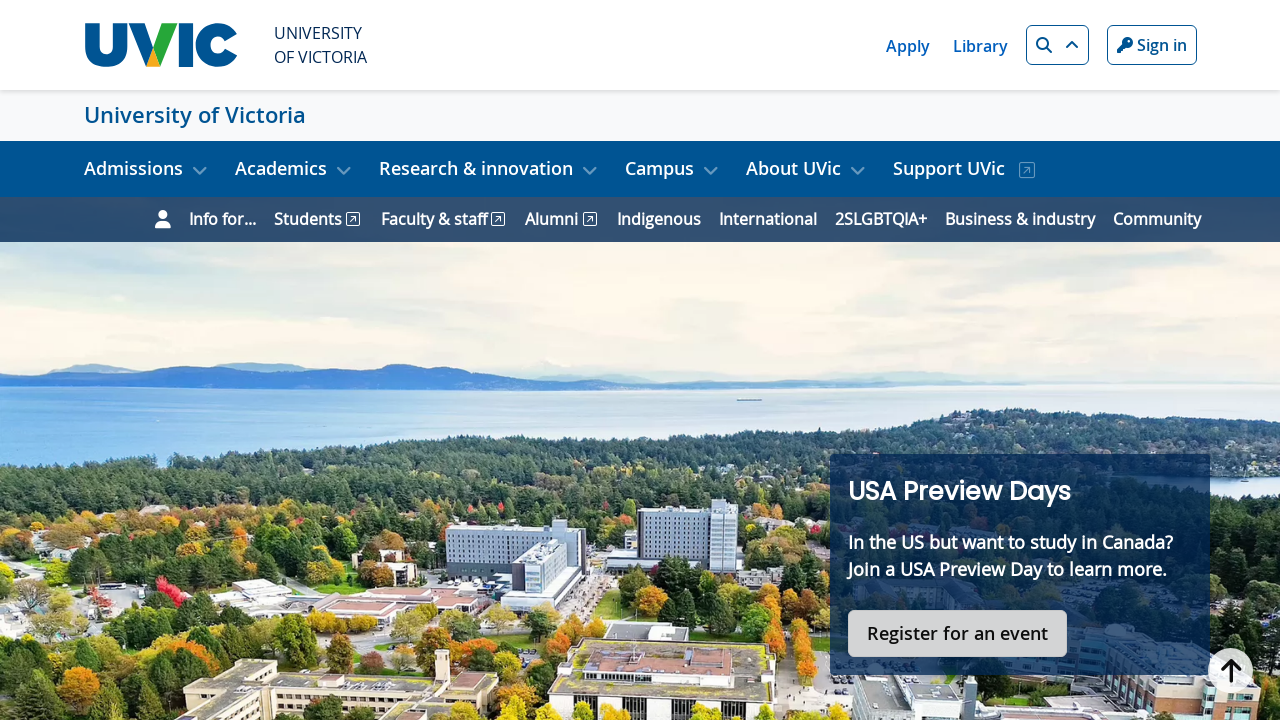

Located search input field with id 'searchUVic'
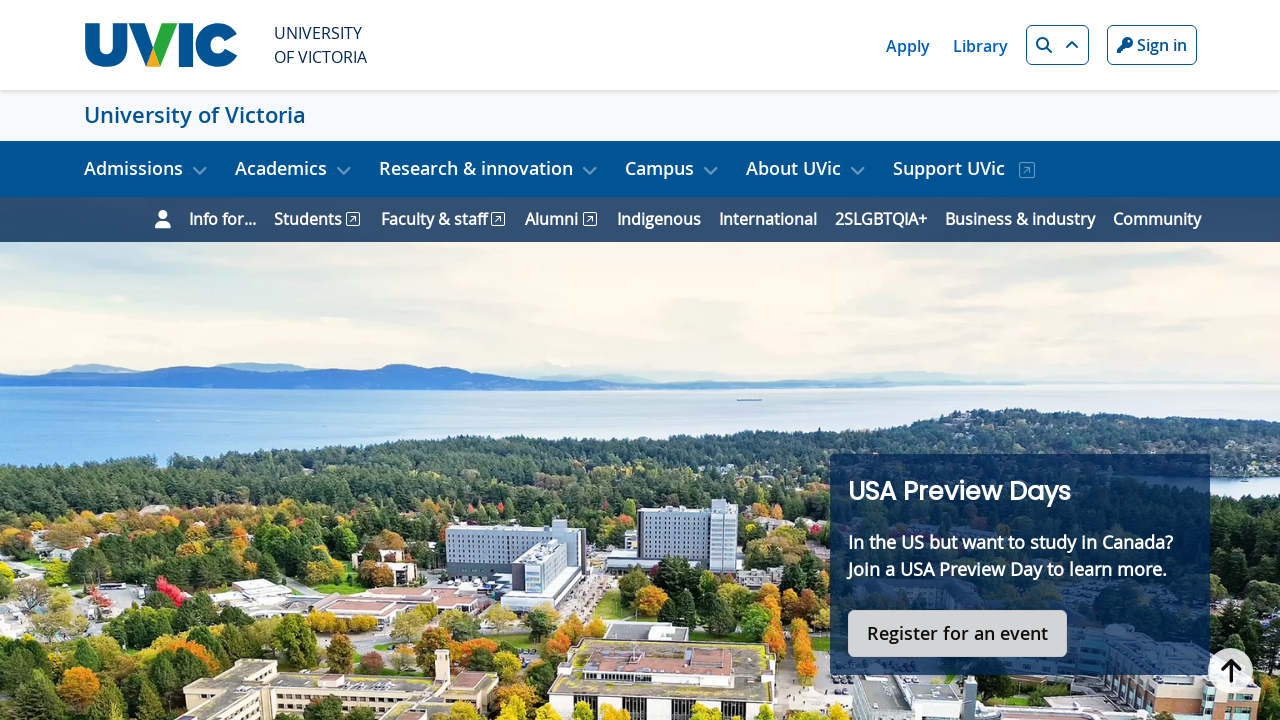

Verified that search input field is enabled
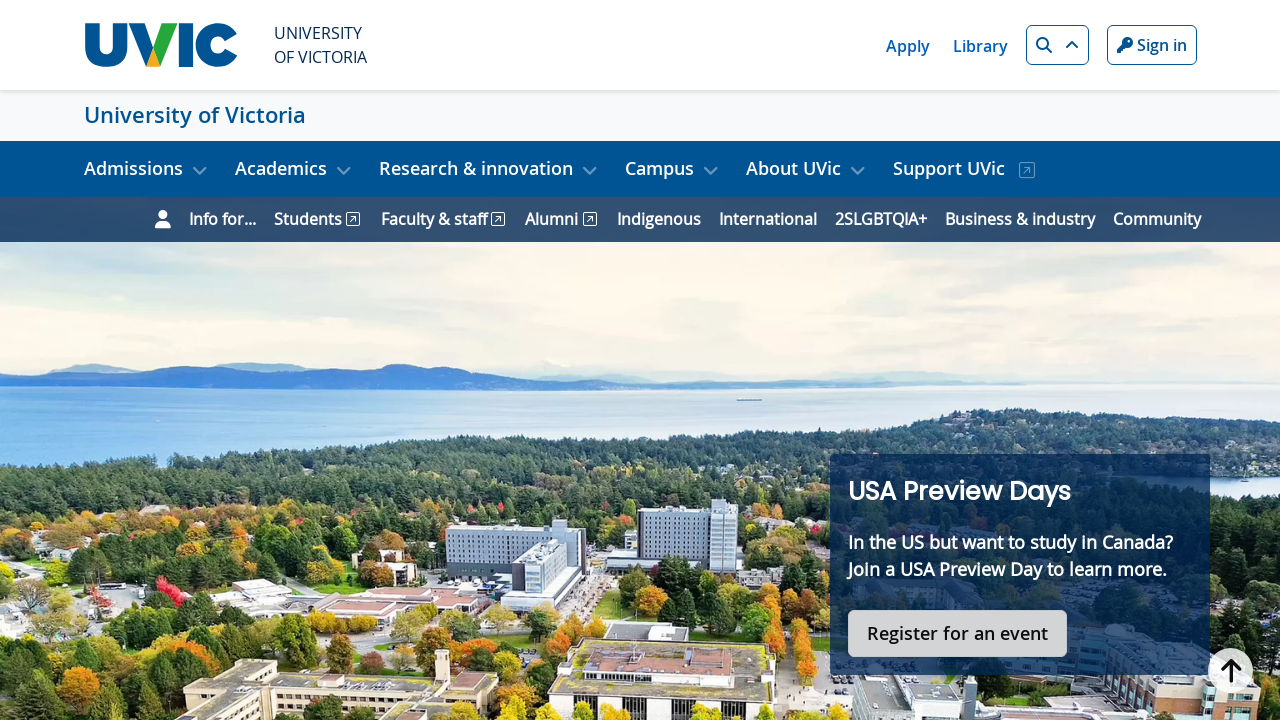

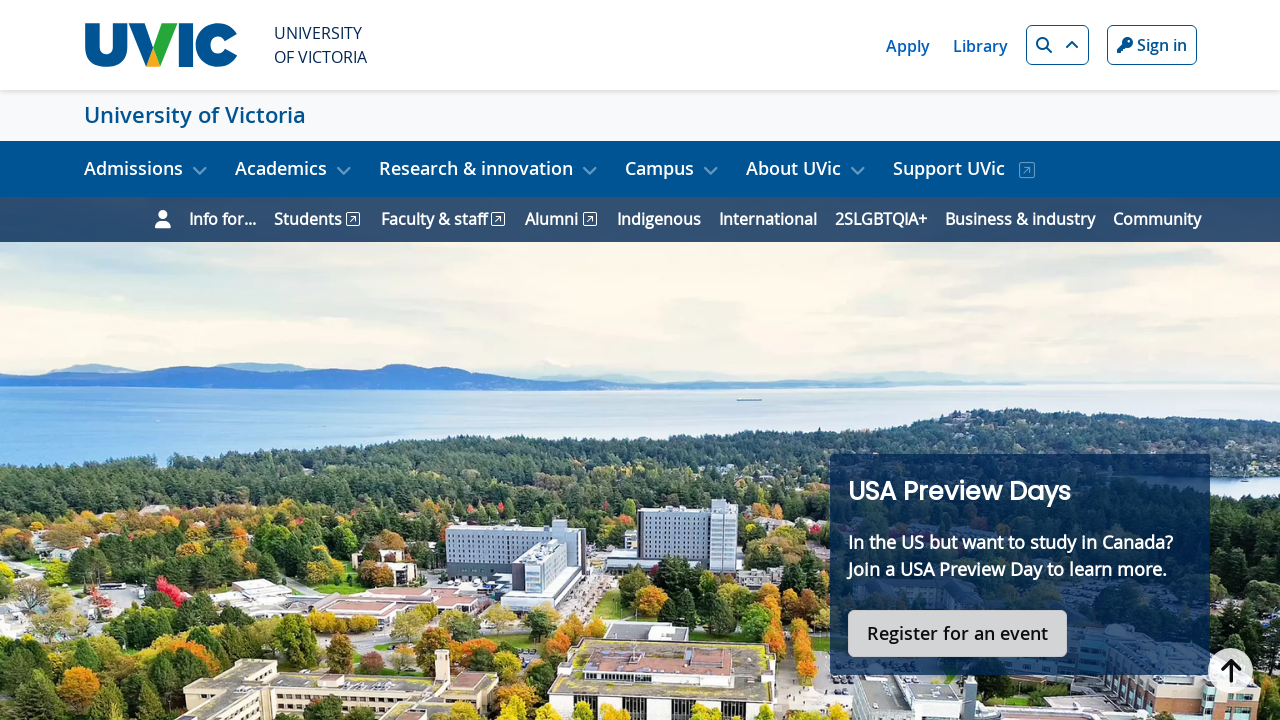